Tests product search functionality by searching for products containing "ca", verifying filtered results, and adding specific products to cart

Starting URL: https://rahulshettyacademy.com/seleniumPractise/#/

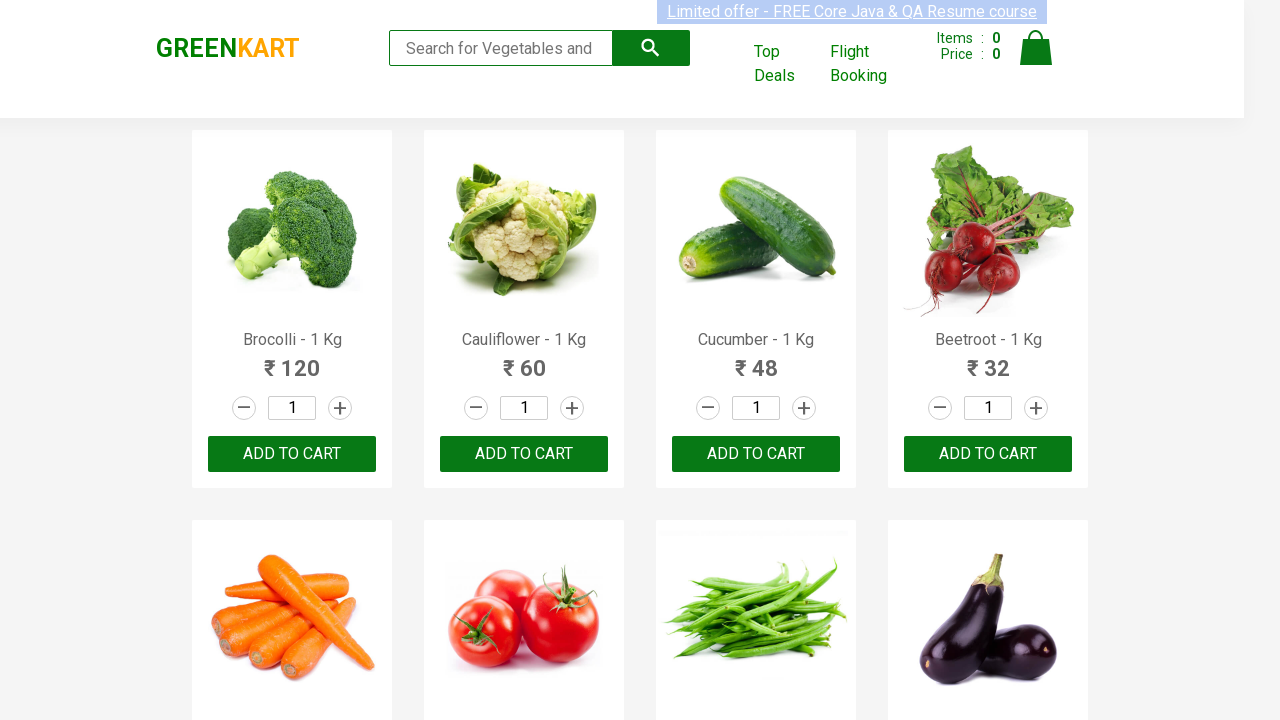

Filled search field with 'ca' to filter products on .search-keyword
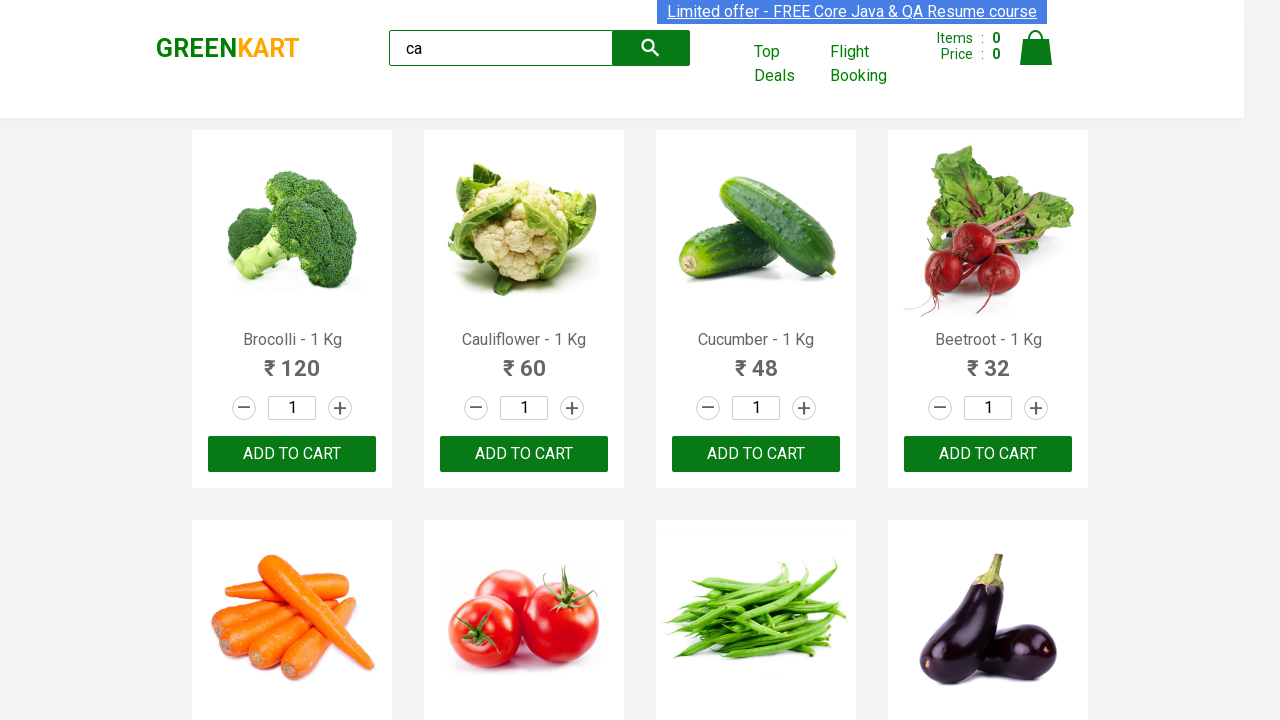

Waited 500ms for products to be filtered
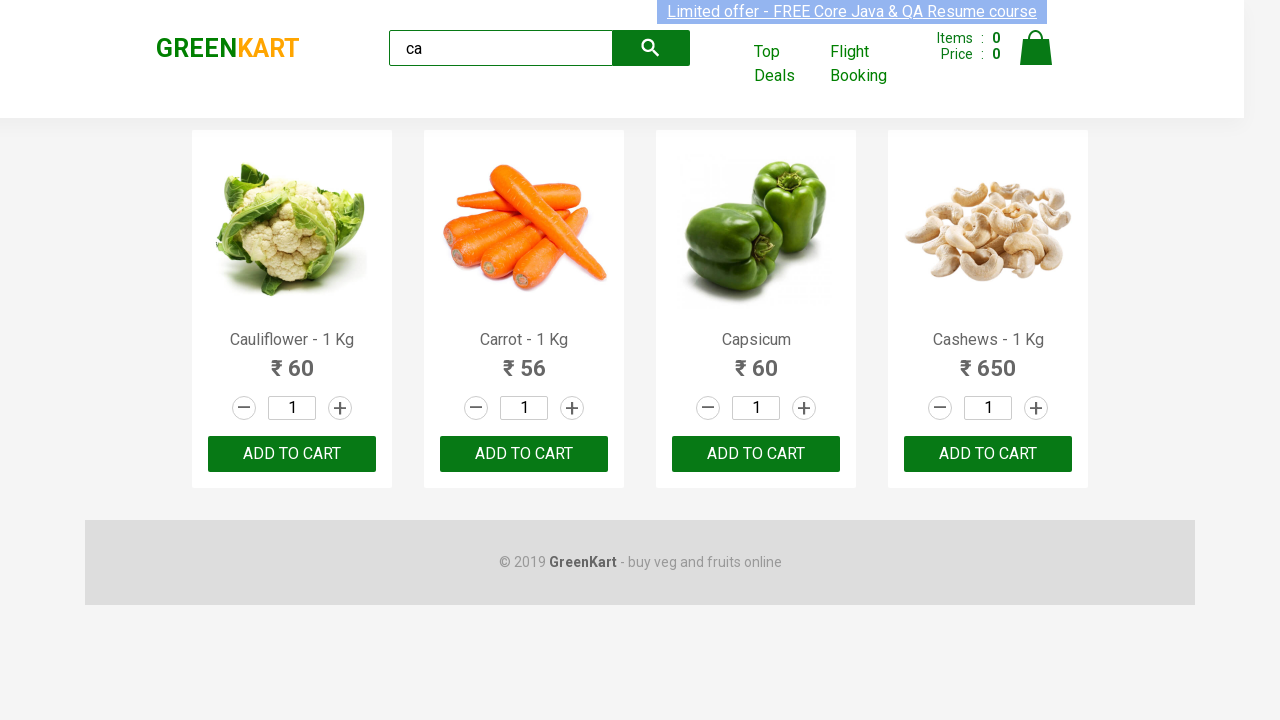

Verified filtered products are visible on the page
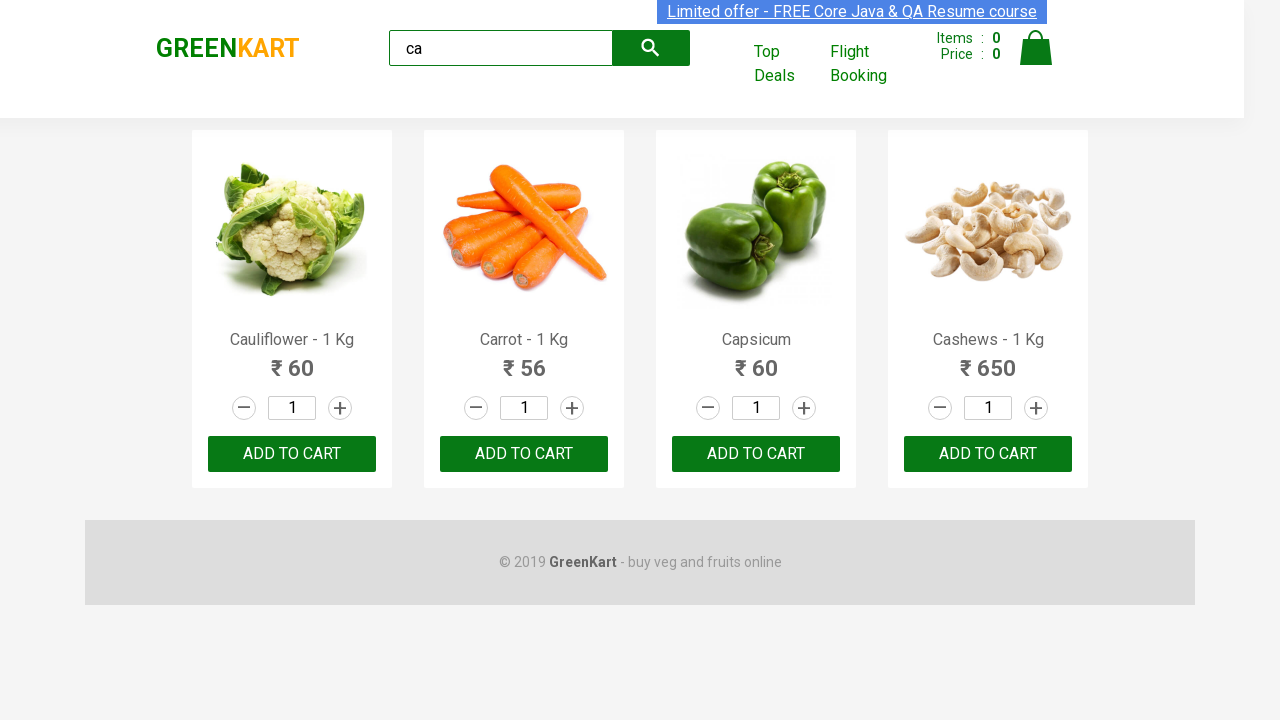

Clicked ADD TO CART button for the second visible product at (524, 454) on .products .product >> nth=1 >> text=ADD TO CART
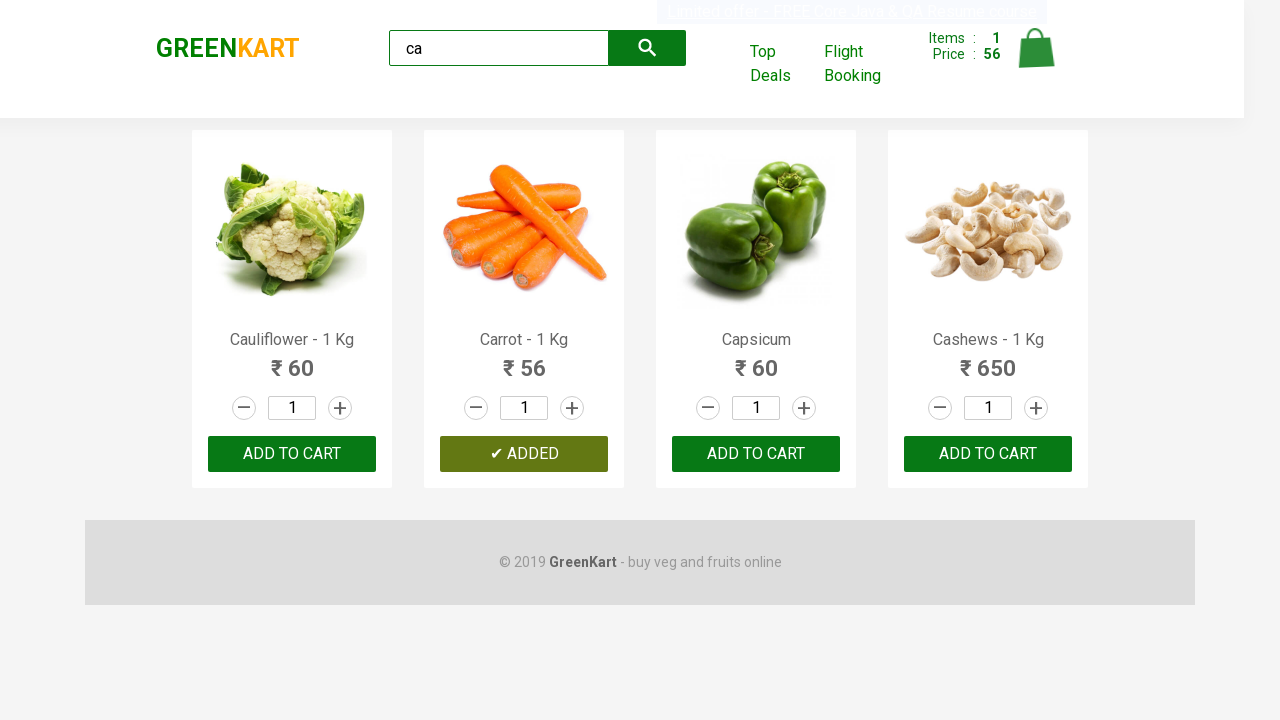

Retrieved all product elements from the page
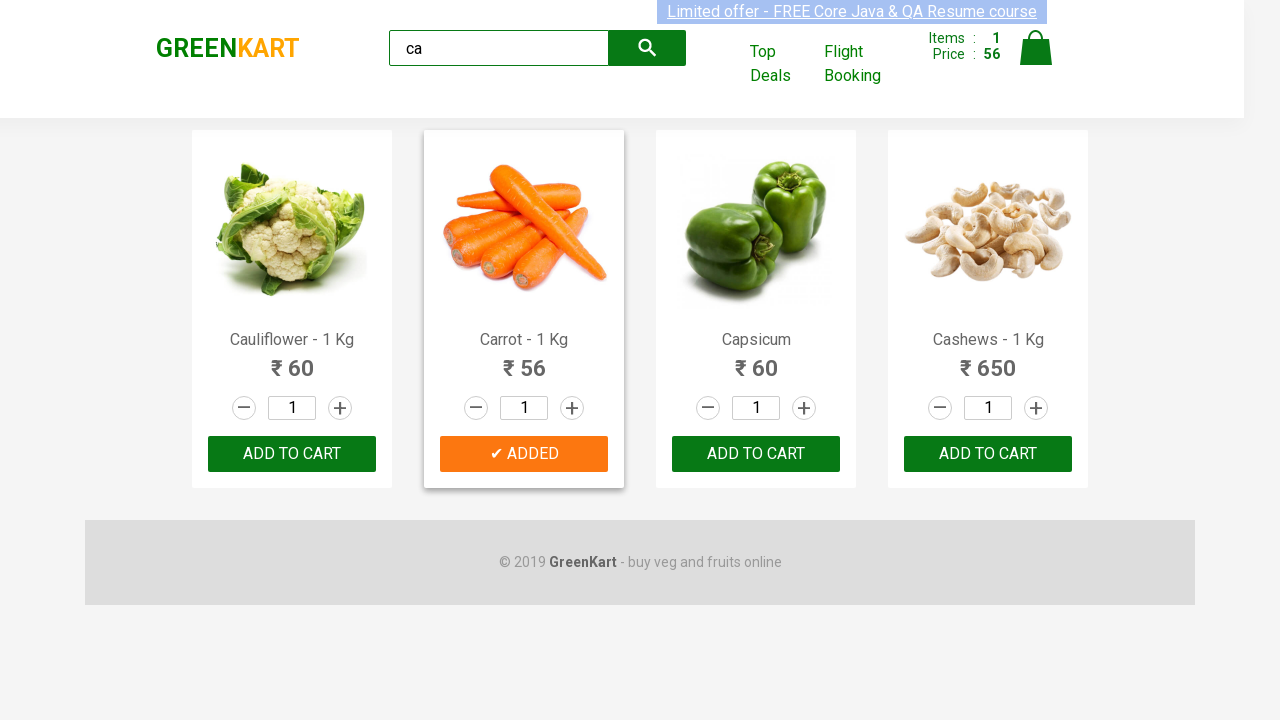

Retrieved product name: 'Cauliflower - 1 Kg'
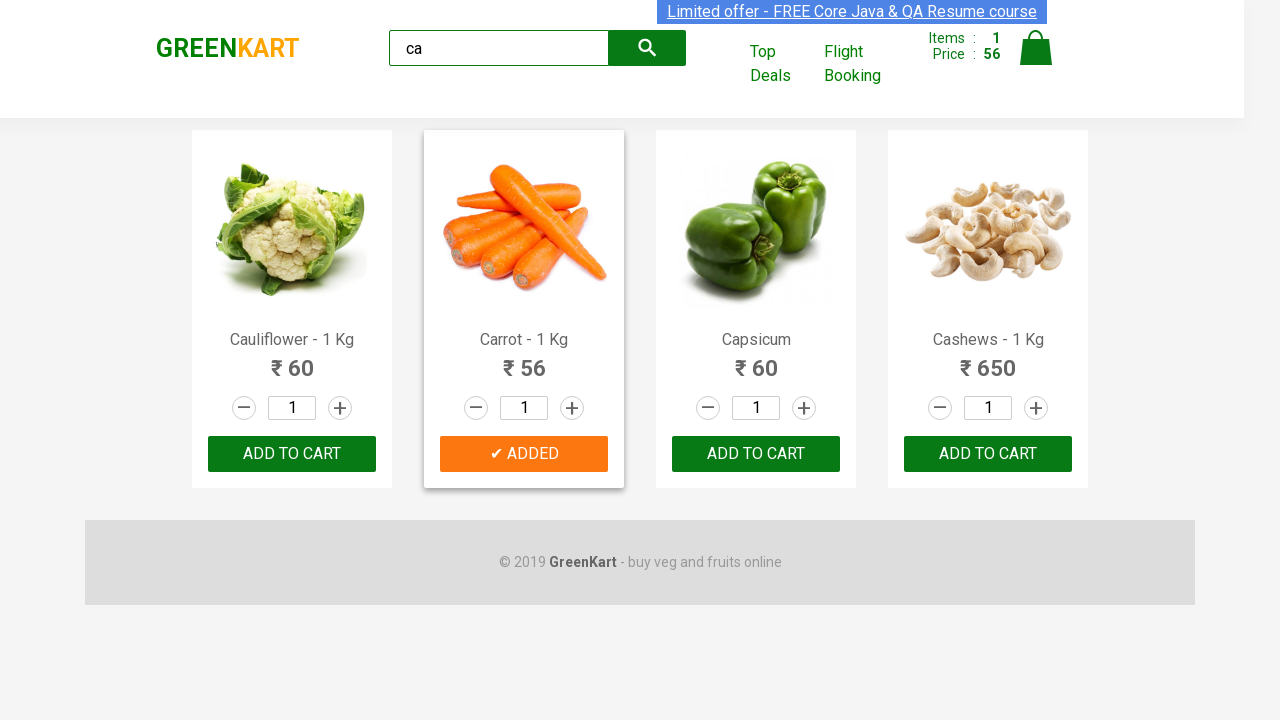

Retrieved product name: 'Carrot - 1 Kg'
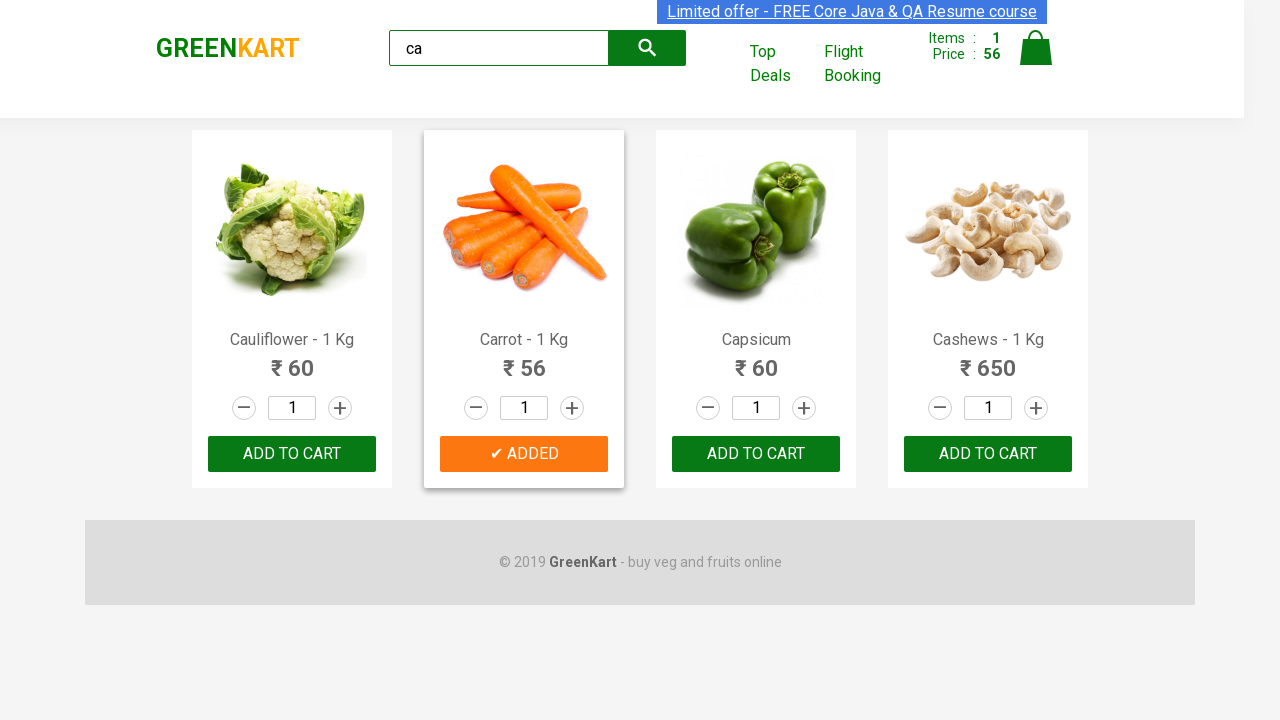

Retrieved product name: 'Capsicum'
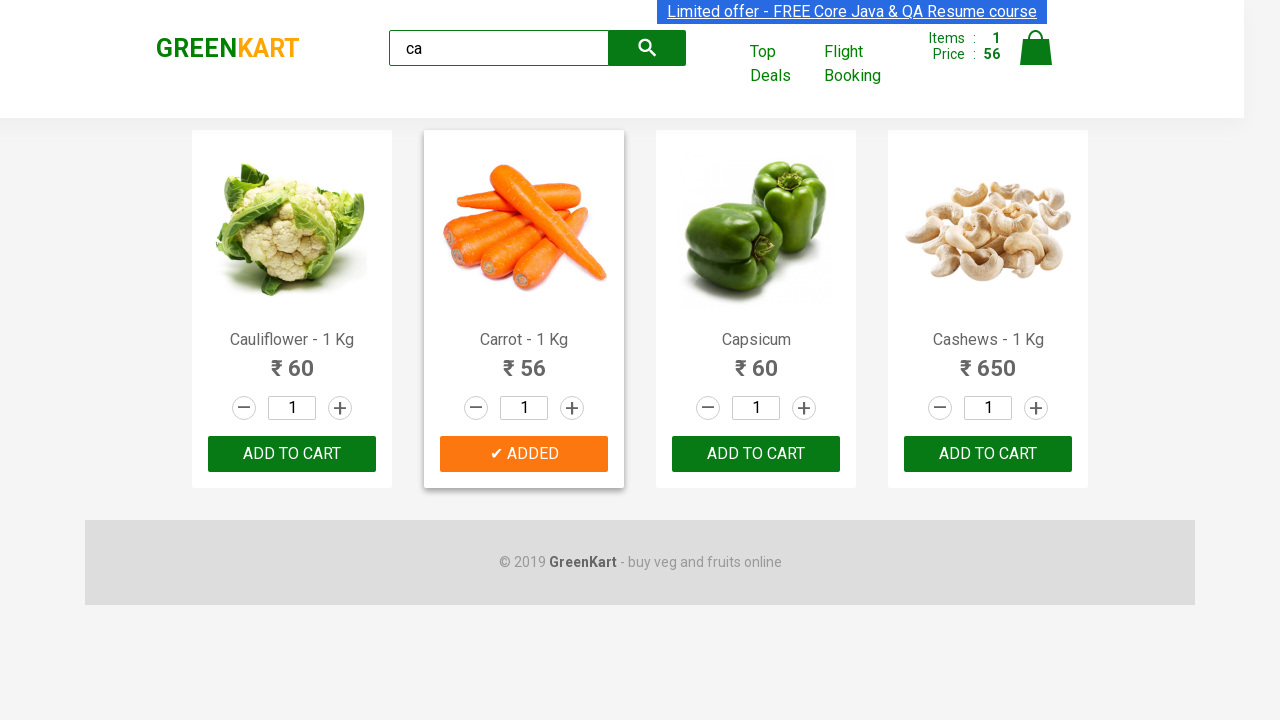

Retrieved product name: 'Cashews - 1 Kg'
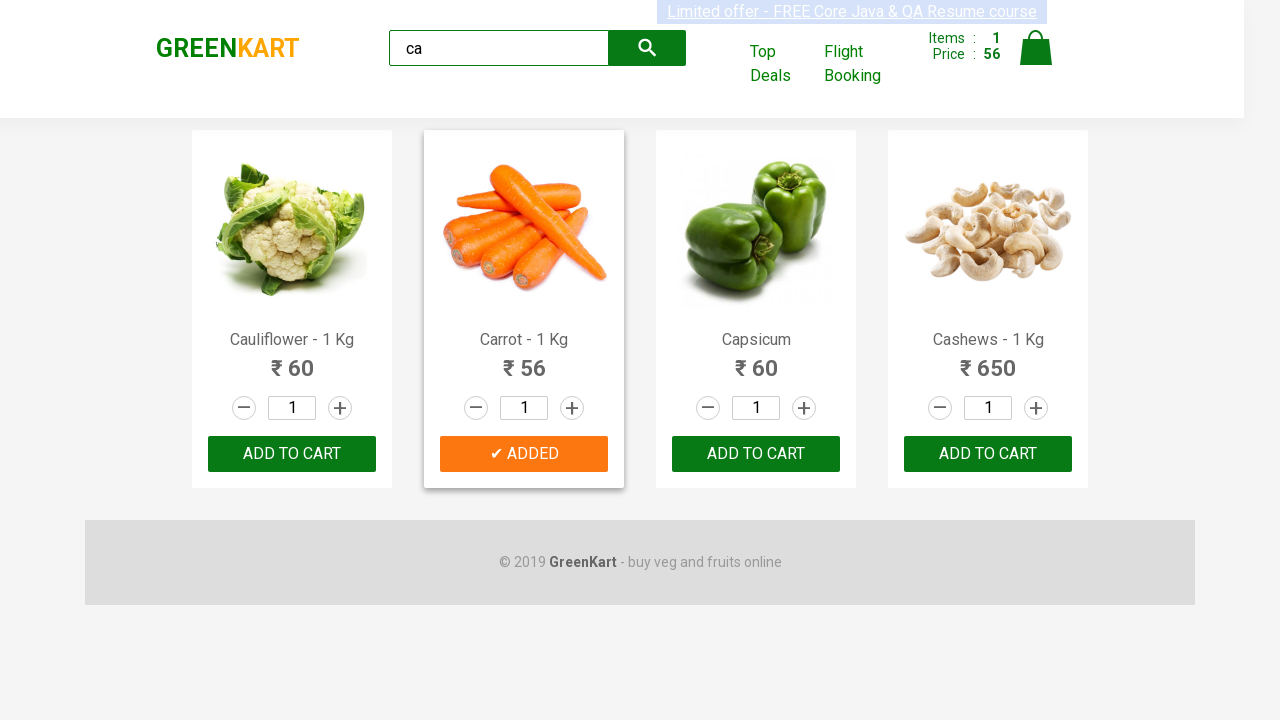

Found Cashew product and clicked ADD TO CART button at (988, 454) on .products .product >> nth=3 >> button
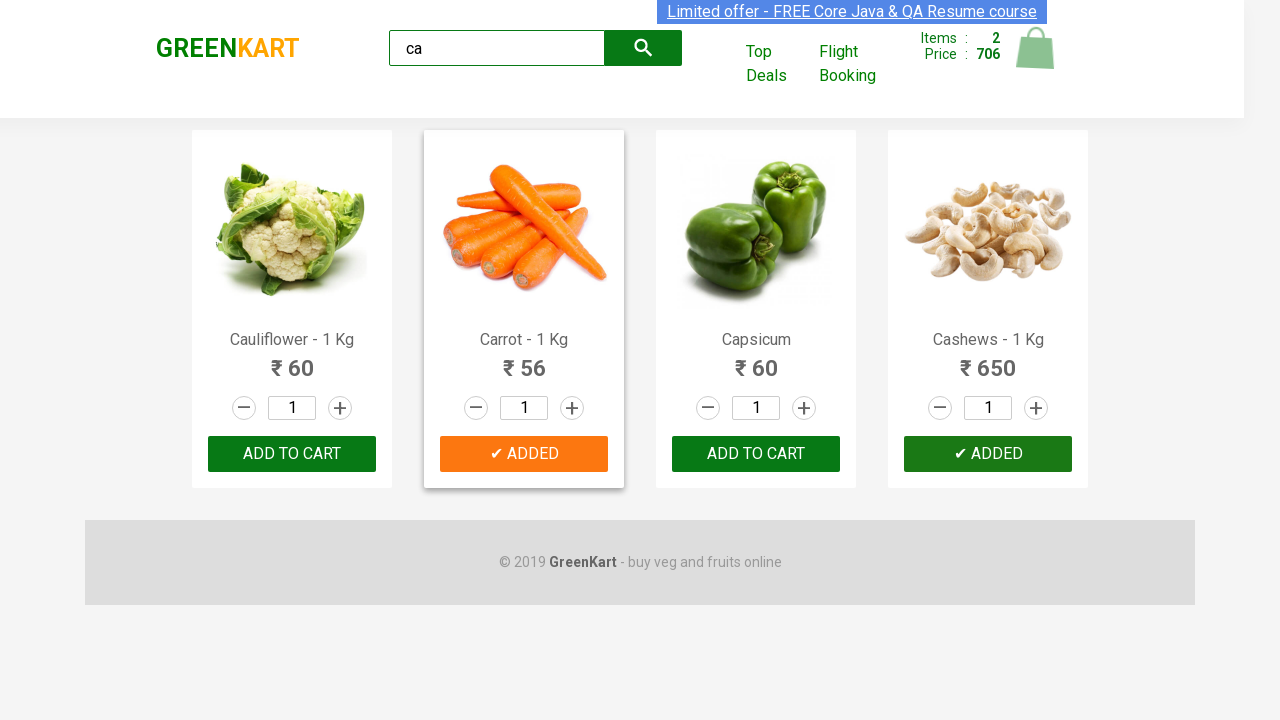

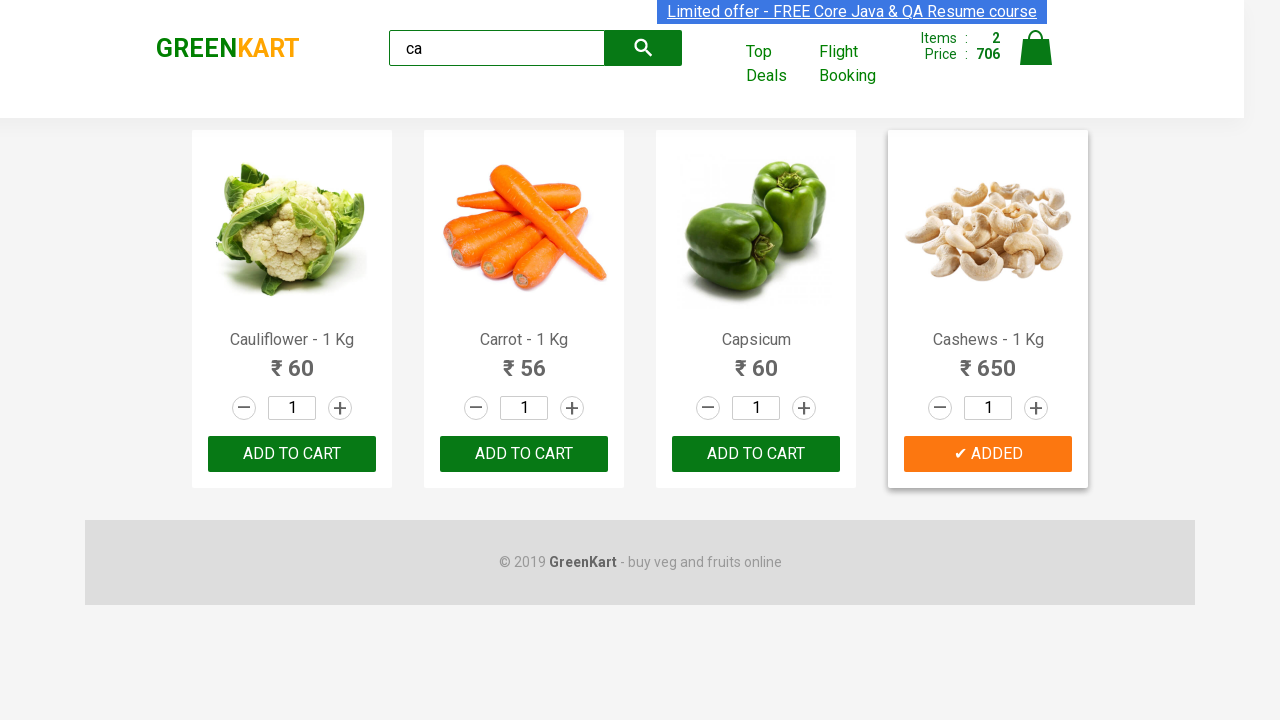